Tests window handling functionality by clicking a button that opens a new window, switching to it to verify content, then switching back to the main window

Starting URL: https://demoqa.com/browser-windows

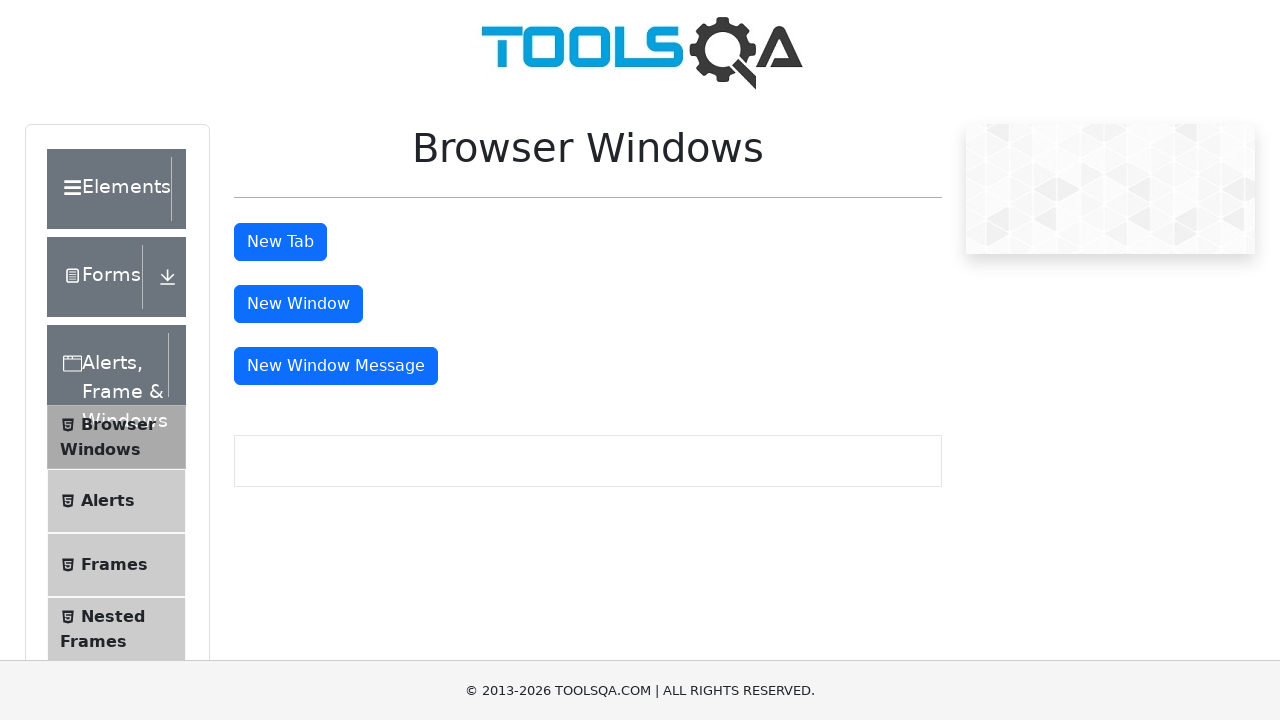

Clicked button to open new window at (298, 304) on xpath=//*[@id="windowButton"]
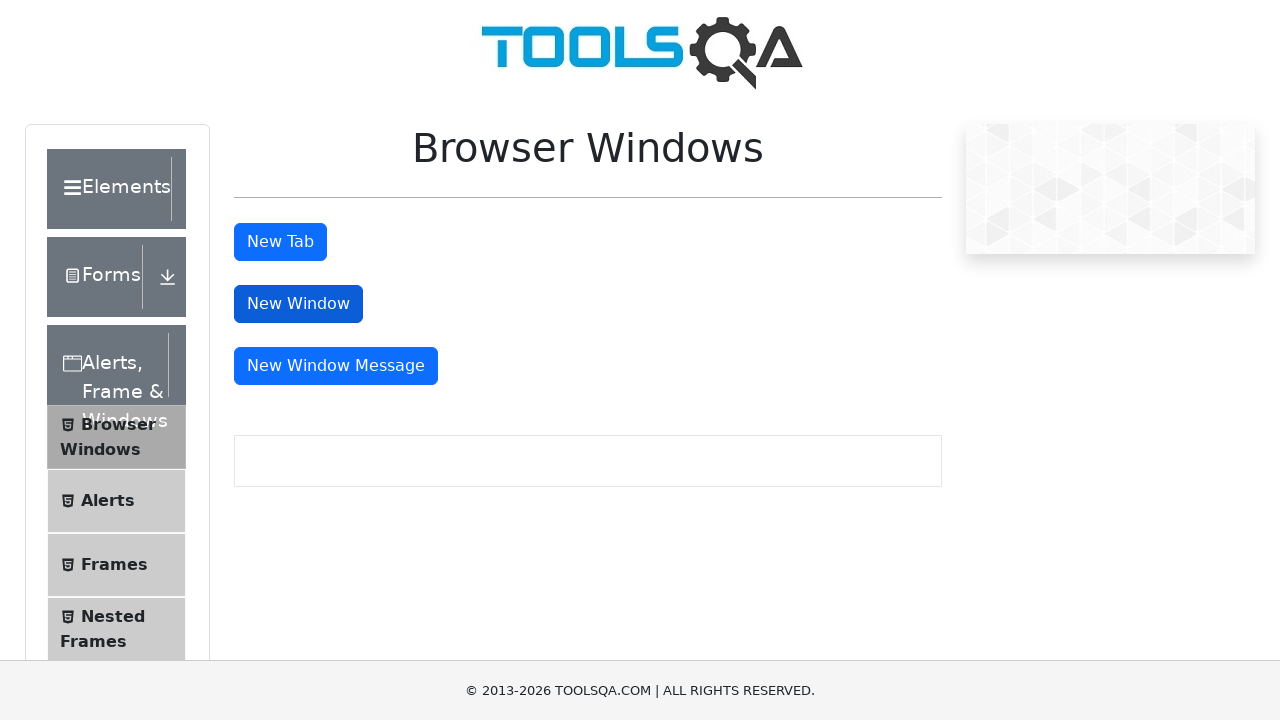

New window loaded completely
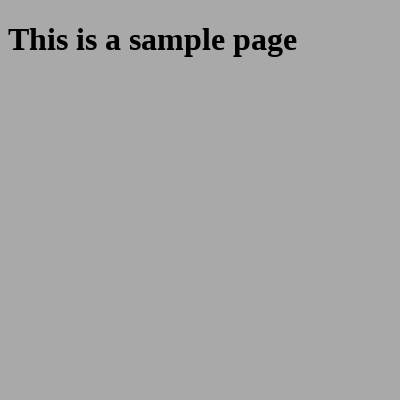

Retrieved heading text from new window: This is a sample page
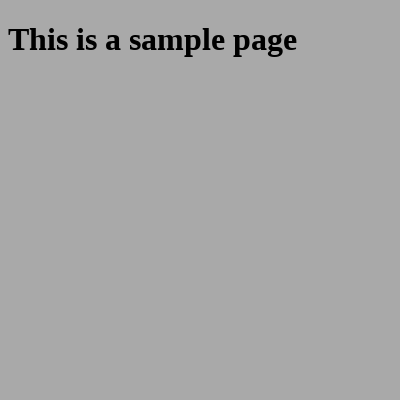

Printed heading text: This is a sample page
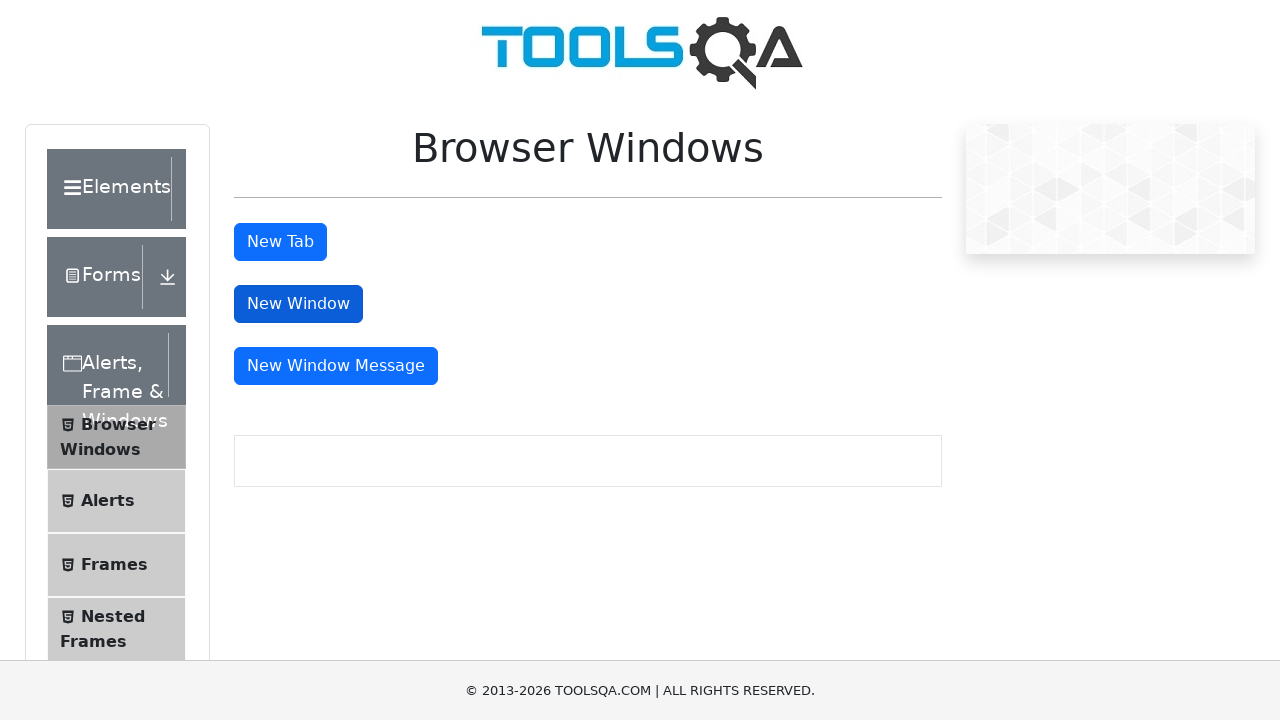

Closed new window and switched back to main window
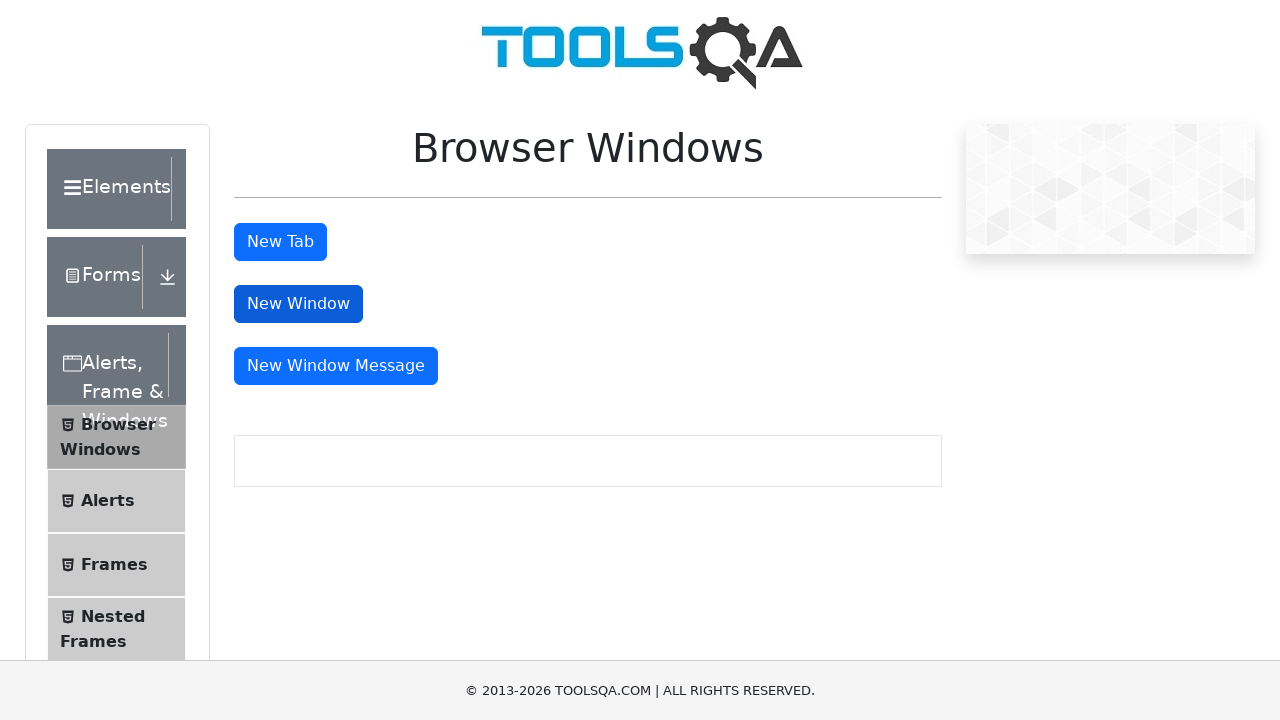

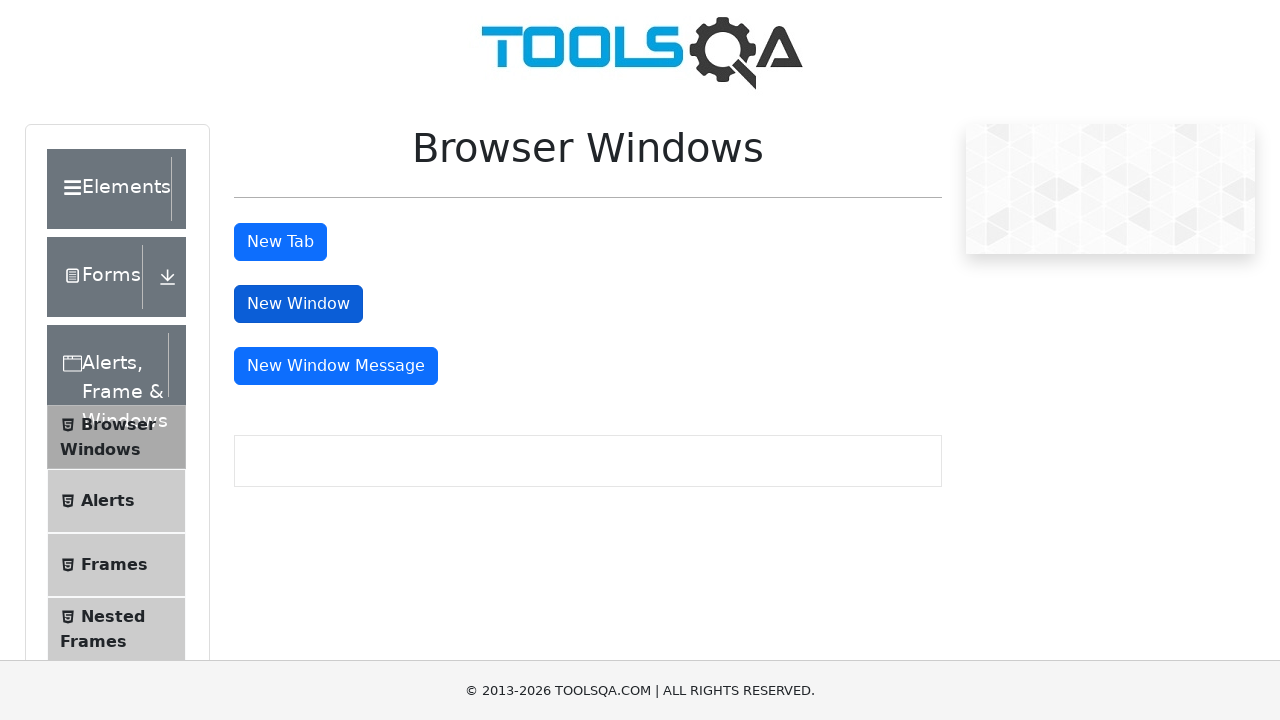